Tests autocomplete functionality by typing a partial text "Ind" in the search box and selecting "India" from the autocomplete dropdown suggestions.

Starting URL: http://demo.automationtesting.in/AutoComplete.html

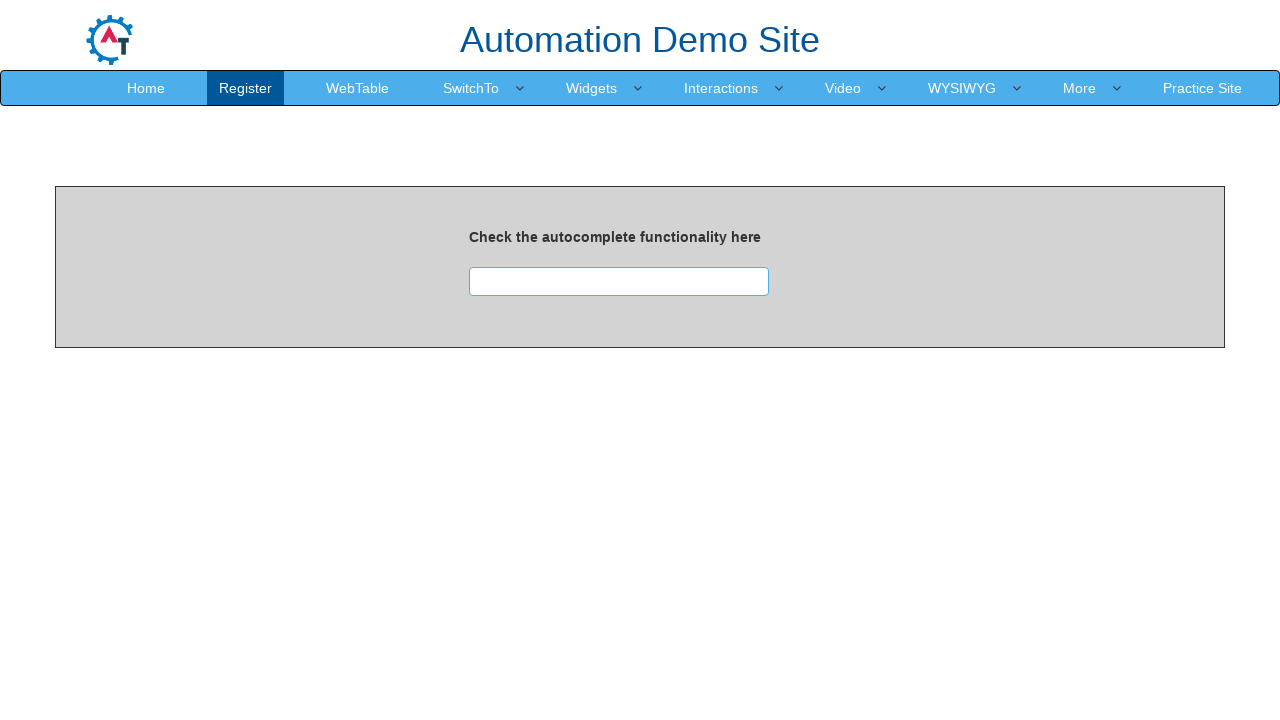

Typed 'Ind' in the autocomplete search box on #searchbox
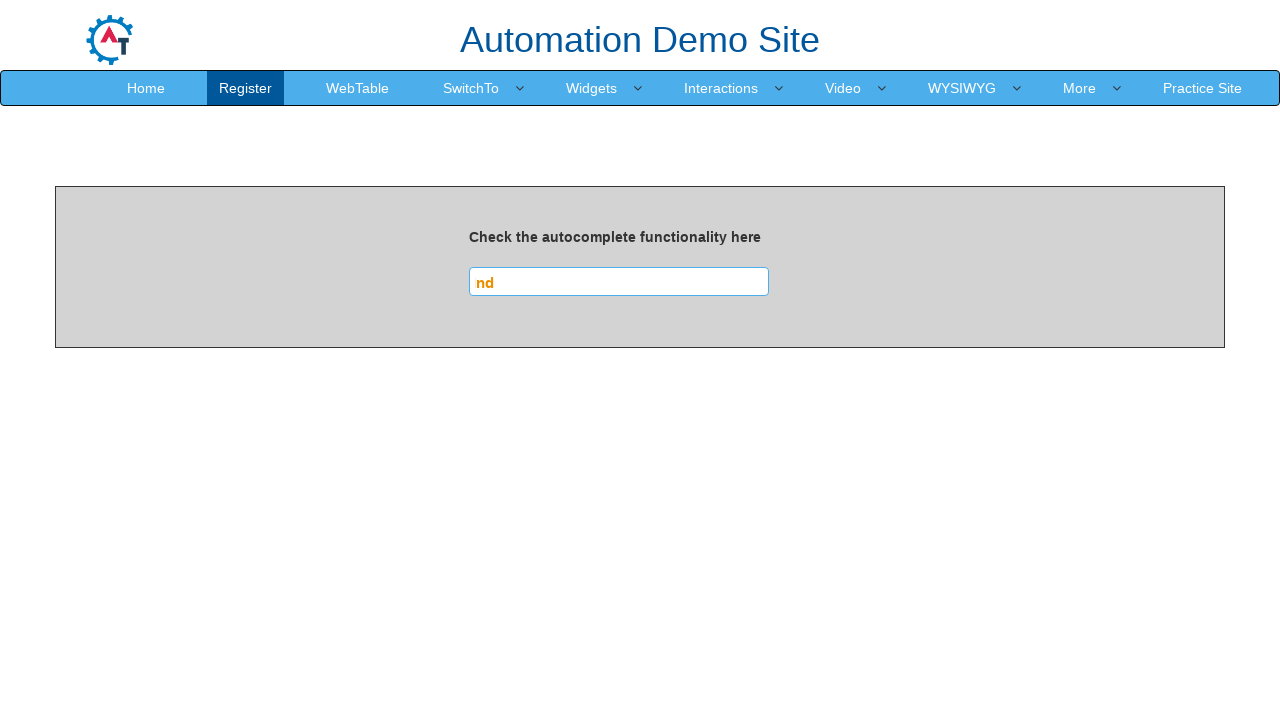

Autocomplete suggestions dropdown appeared
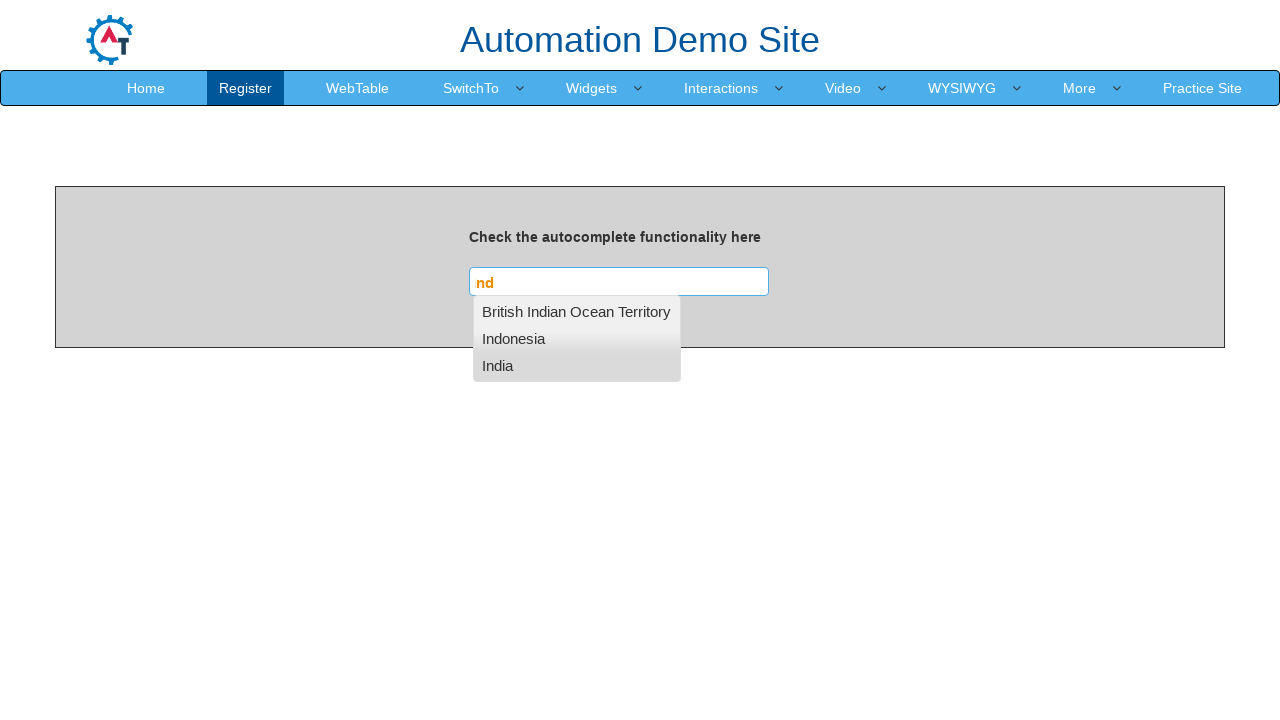

Selected 'India' from the autocomplete suggestions at (577, 311) on ul li a.ui-corner-all:has-text('India')
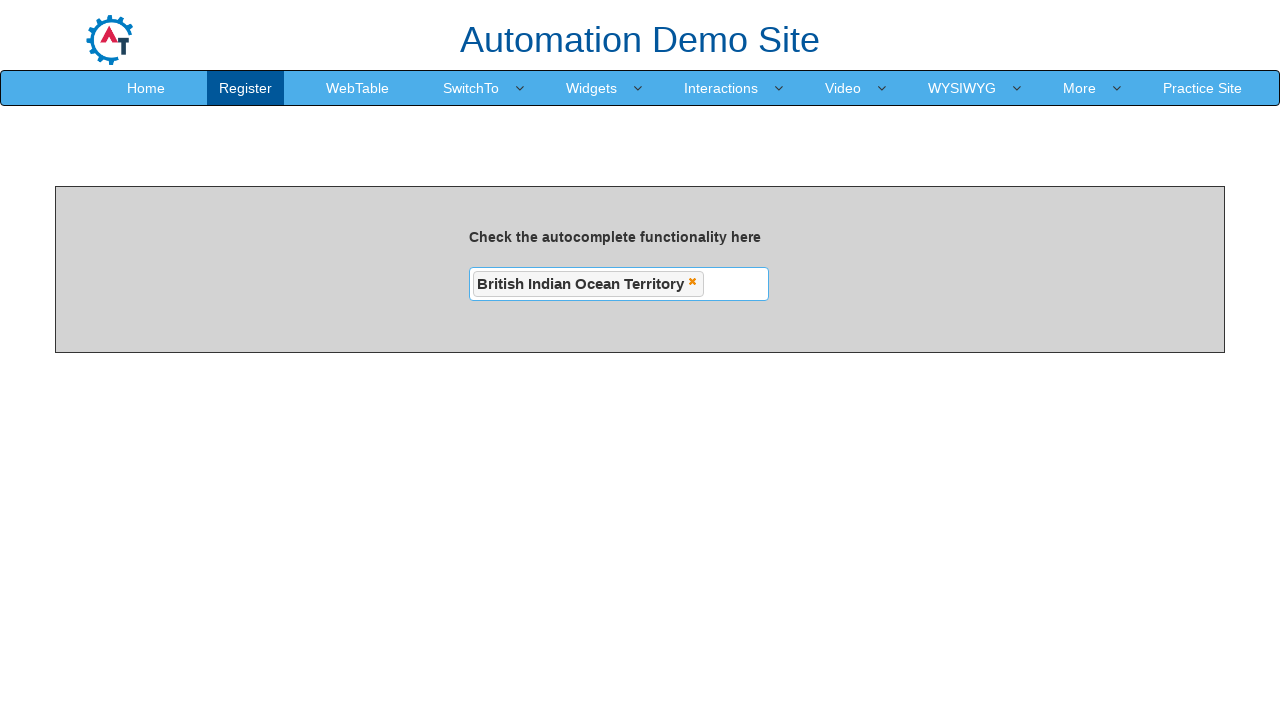

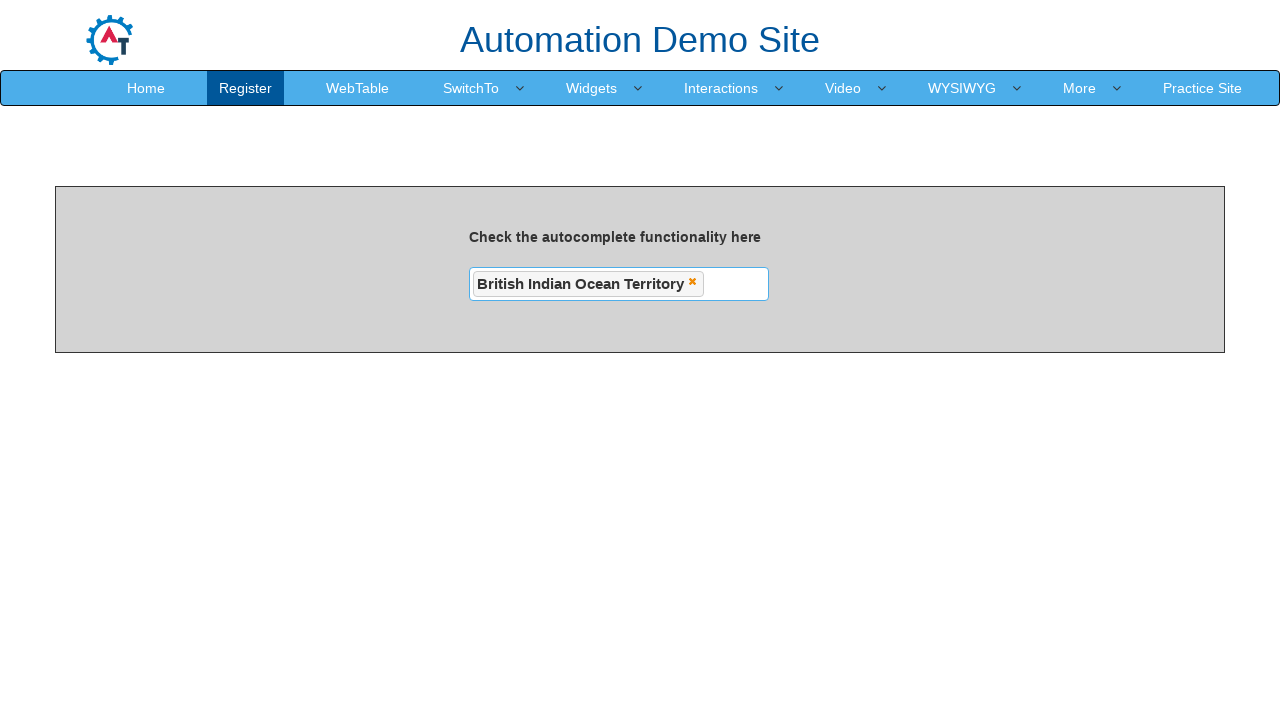